Tests the AboutUs menu navigation by hovering over menu items, clicking on Chennai office link, switching to a new window, accessing content within an iframe, and verifying office address details

Starting URL: https://lkmdemoaut.accenture.com/TestMeApp/fetchcat.htm

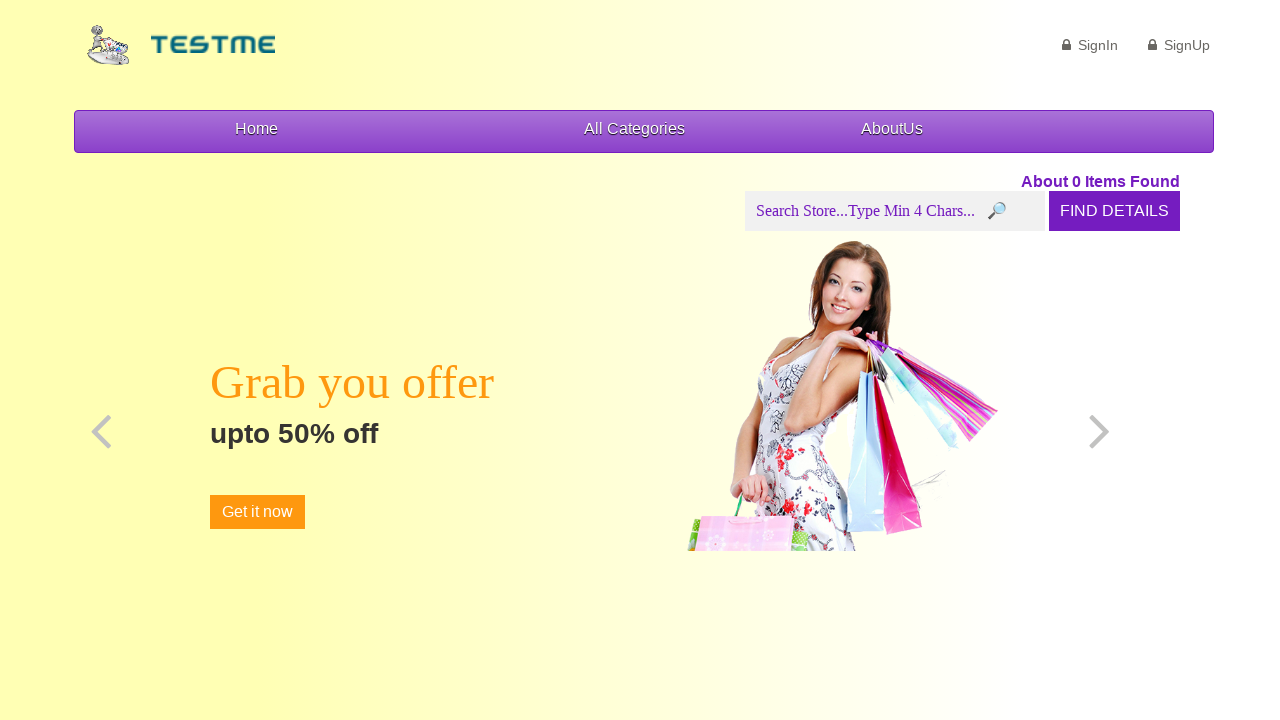

Hovered over AboutUs menu at (897, 132) on a:has-text('AboutUs')
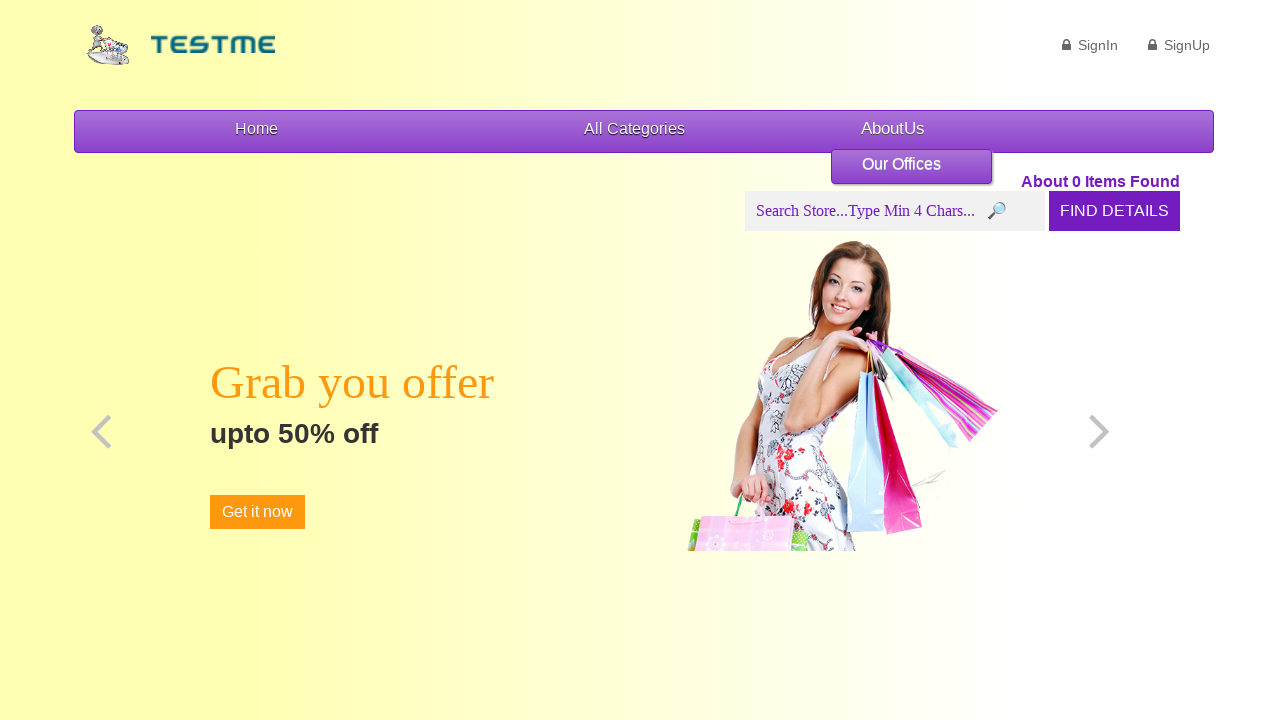

Hovered over Offices submenu at (912, 166) on a:has-text('Offices')
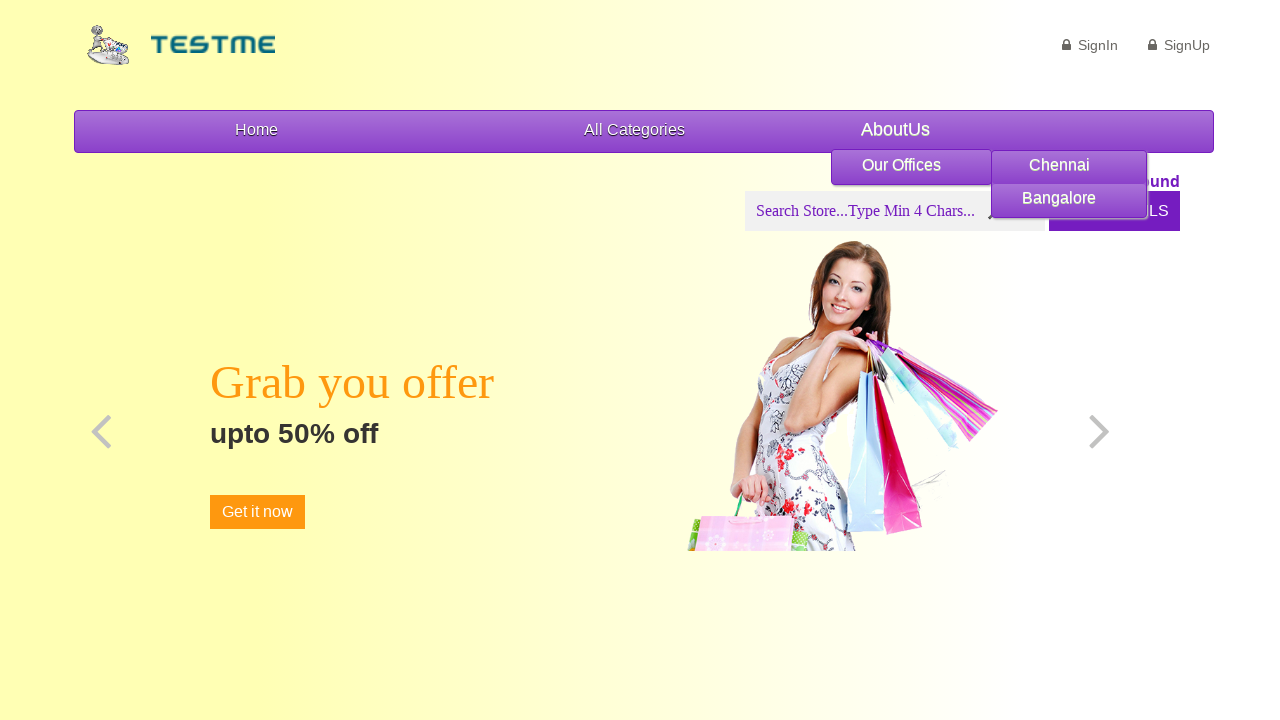

Clicked on Chennai office link, new window opened at (1081, 168) on a:has-text('Chennai')
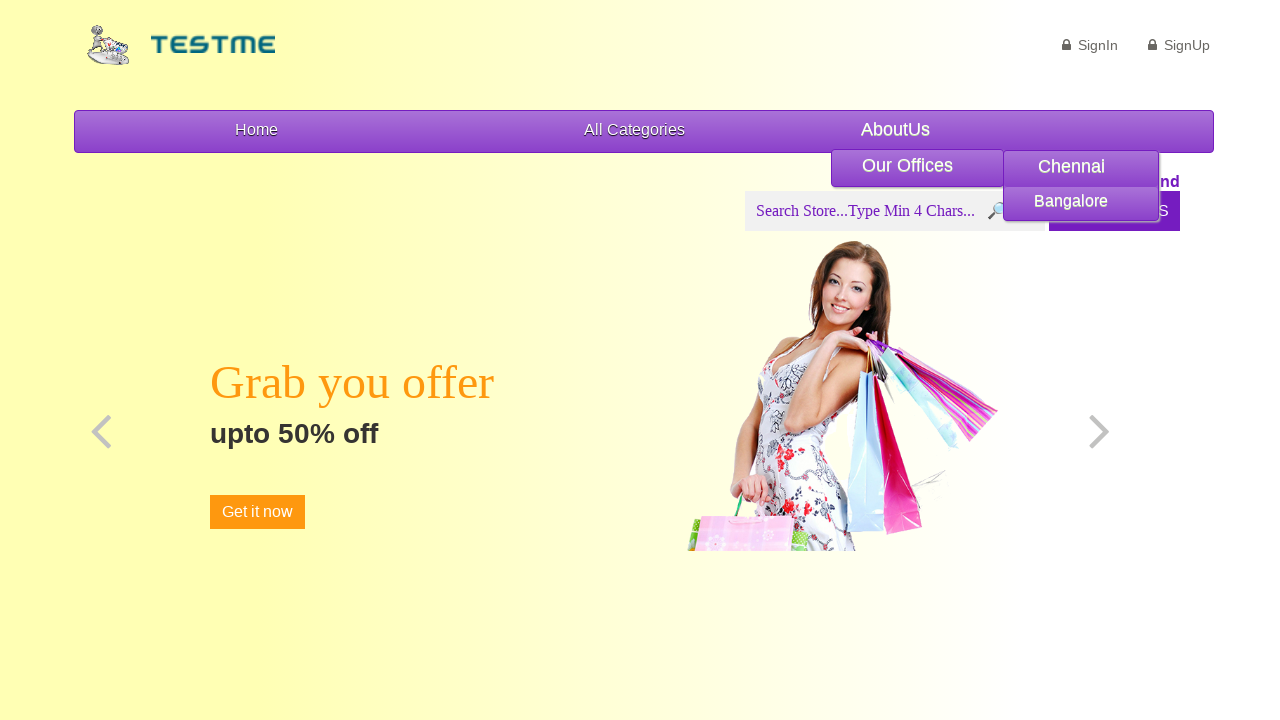

Waited for new page to load
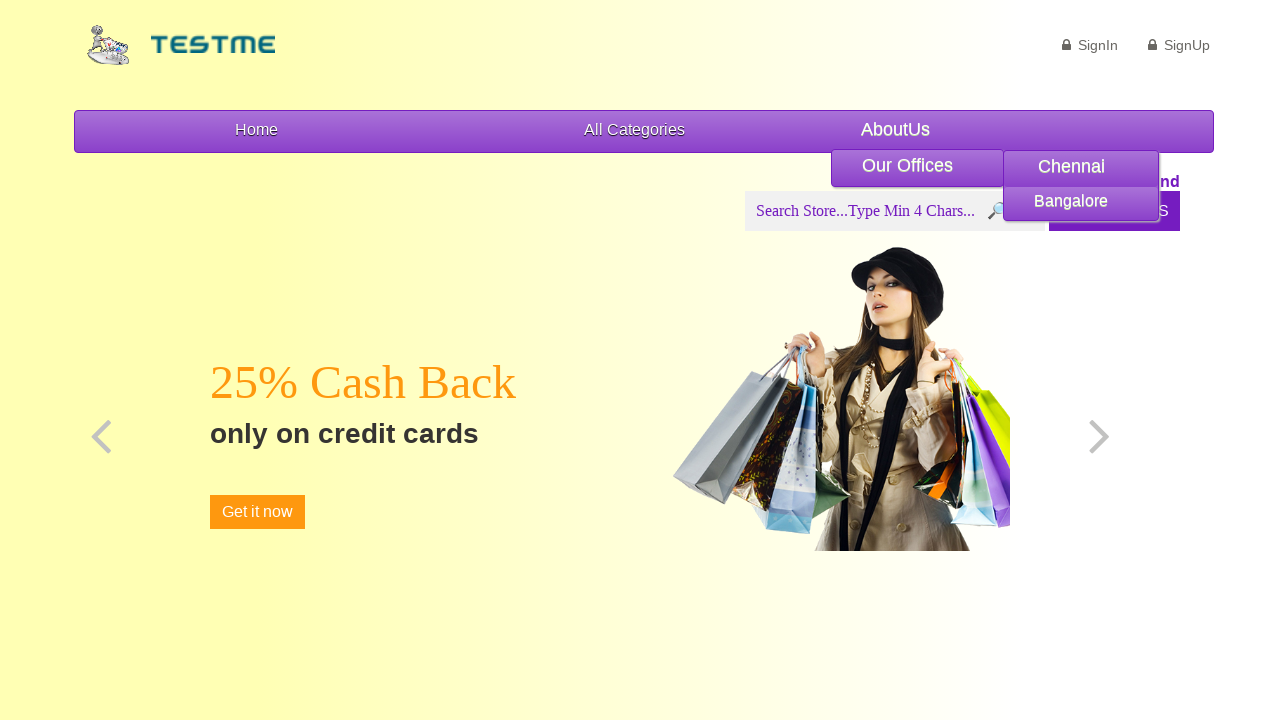

Switched to main_page iframe
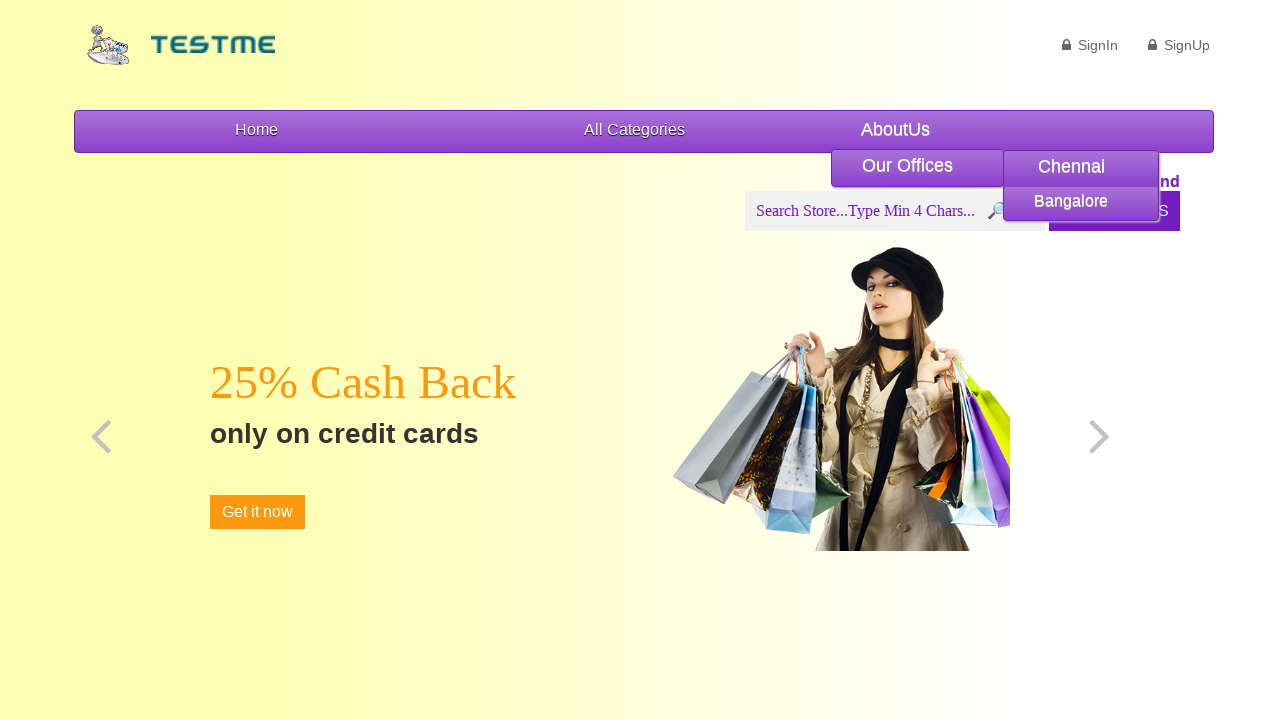

Retrieved full address text from demo3 element
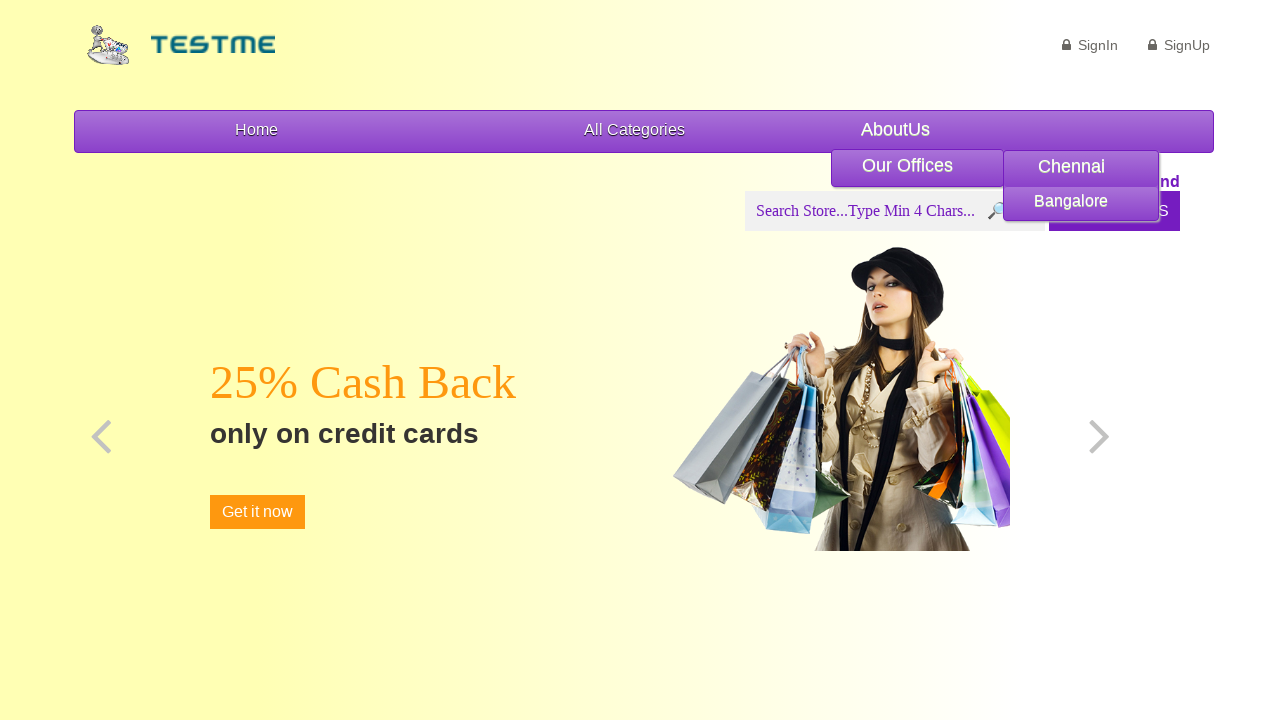

Verified address contains 'Chennai'
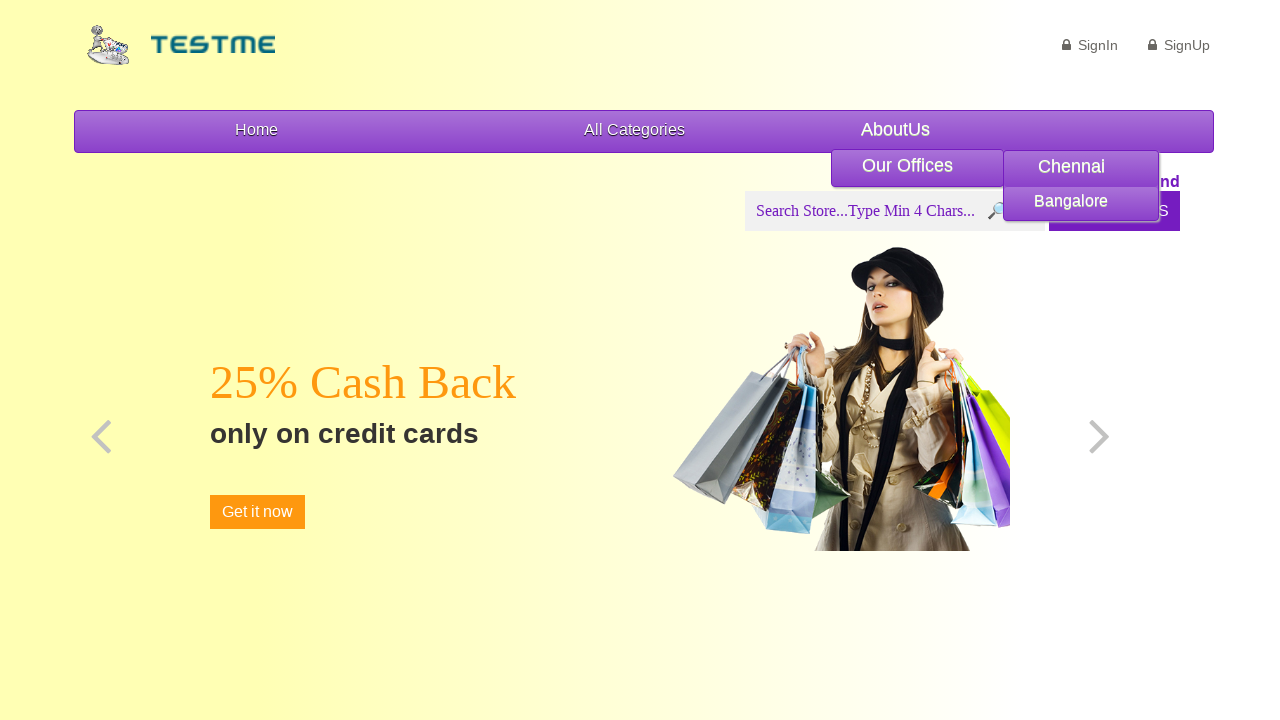

Retrieved address line 1: 'Testme Inc.'
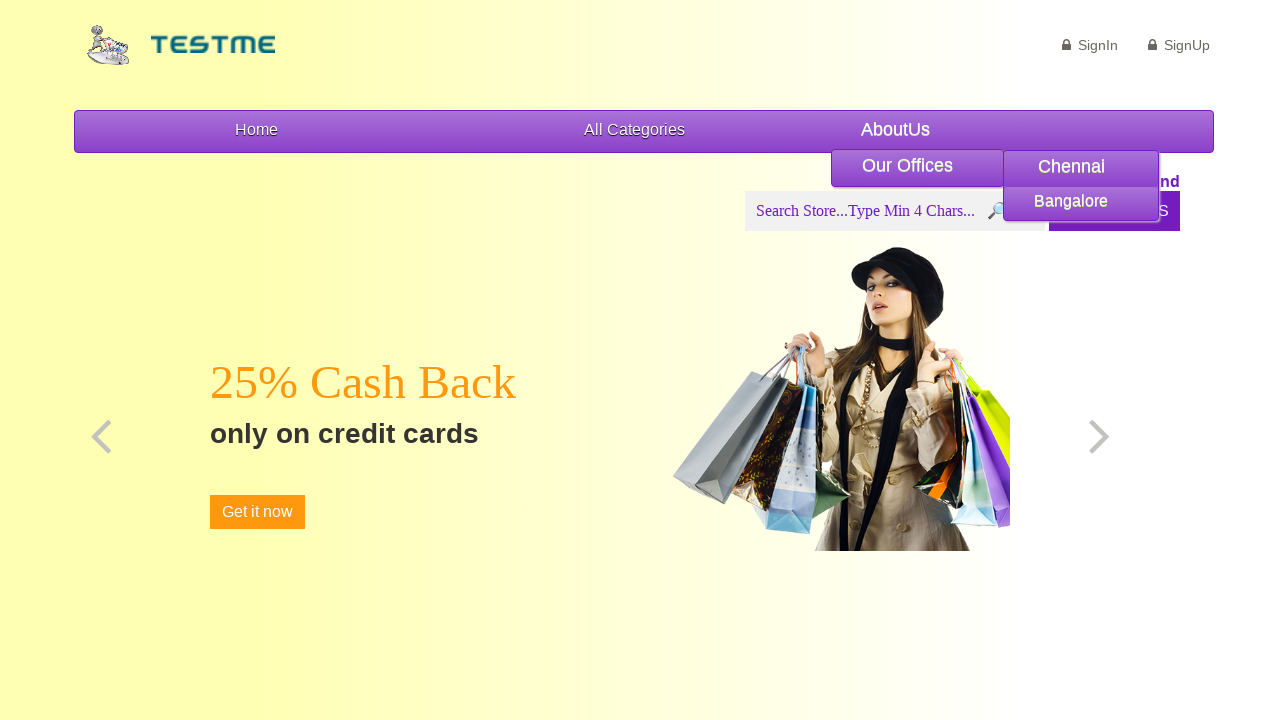

Verified line 1 is 'Testme Inc.'
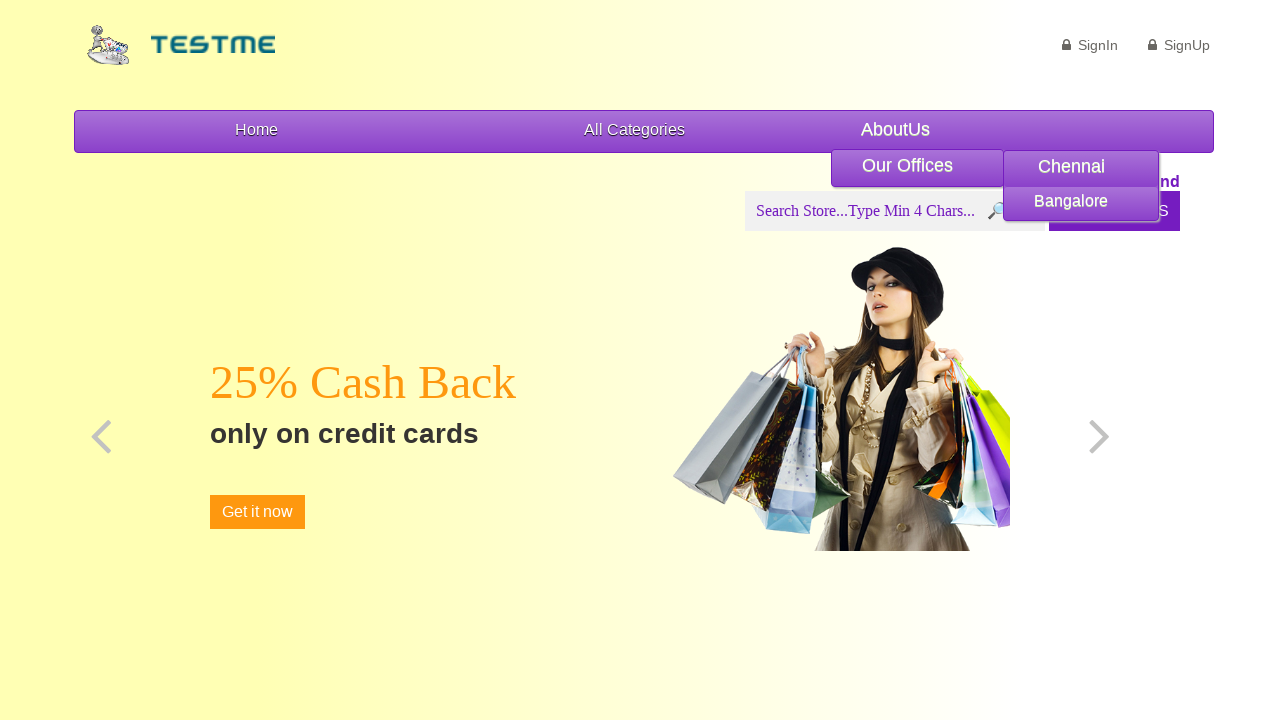

Retrieved address line 2: '123, Velachery Main Road'
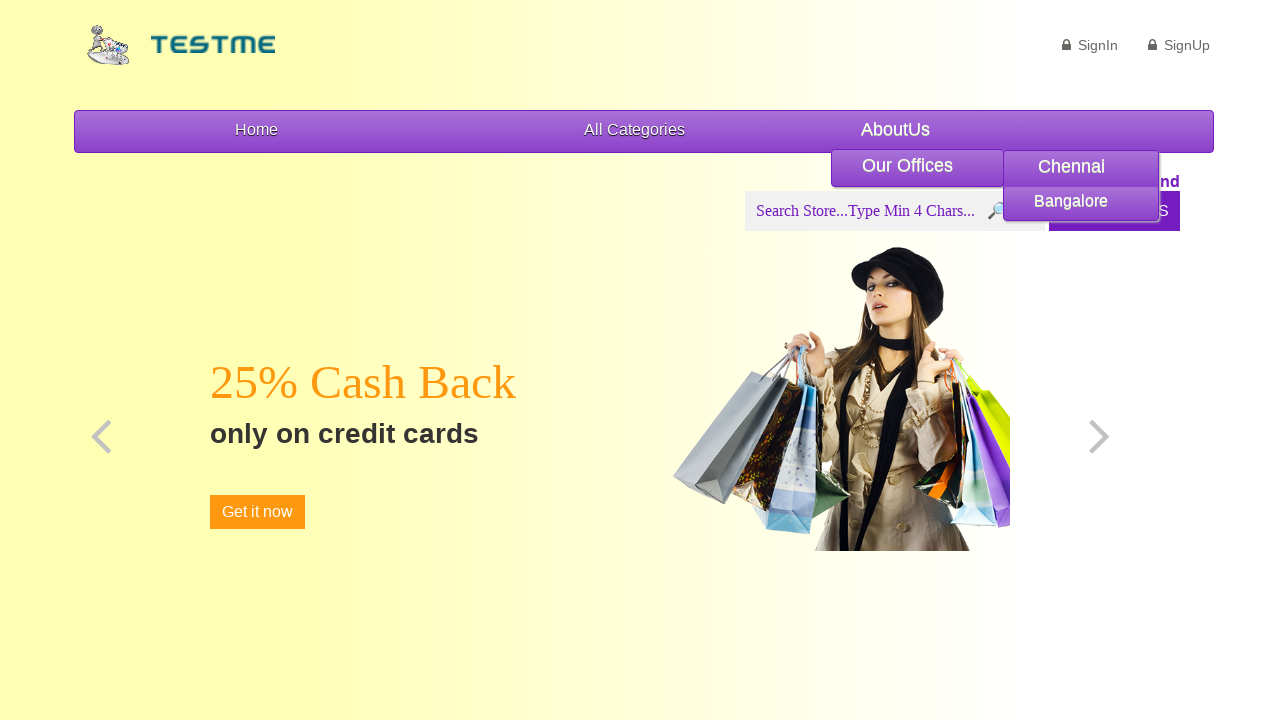

Verified line 2 is '123, Velachery Main Road'
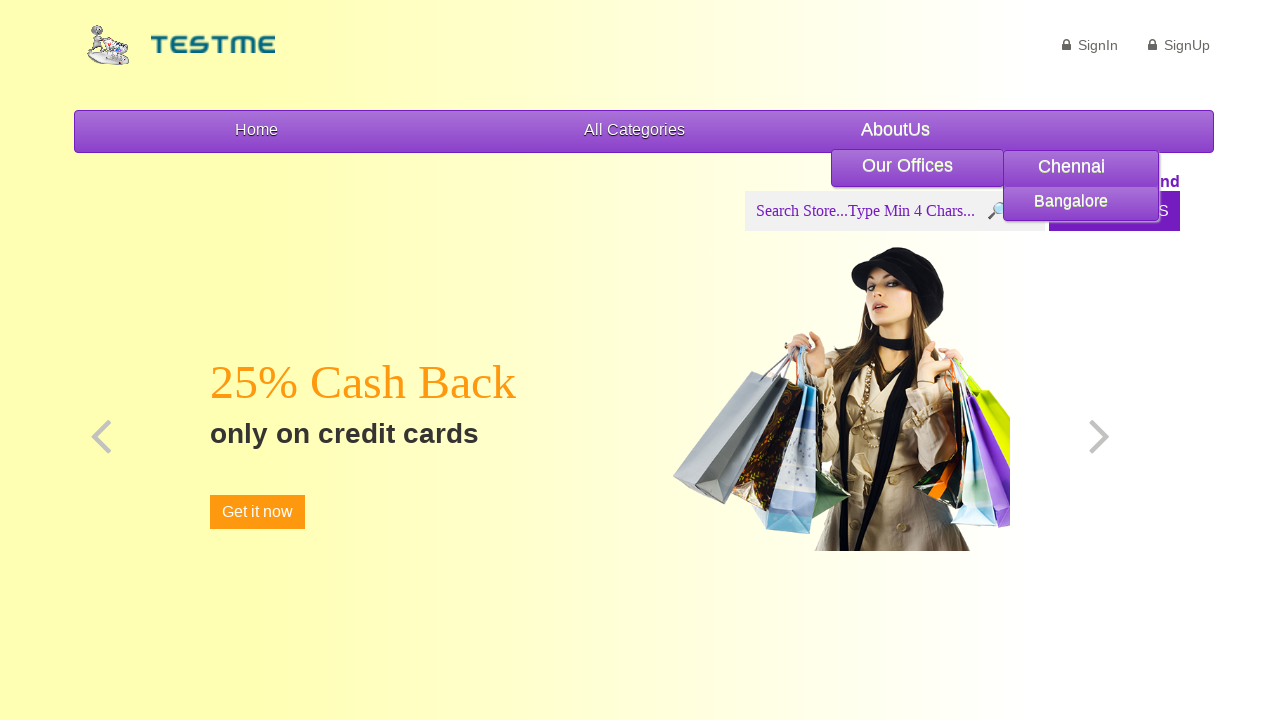

Retrieved address line 3 containing city information
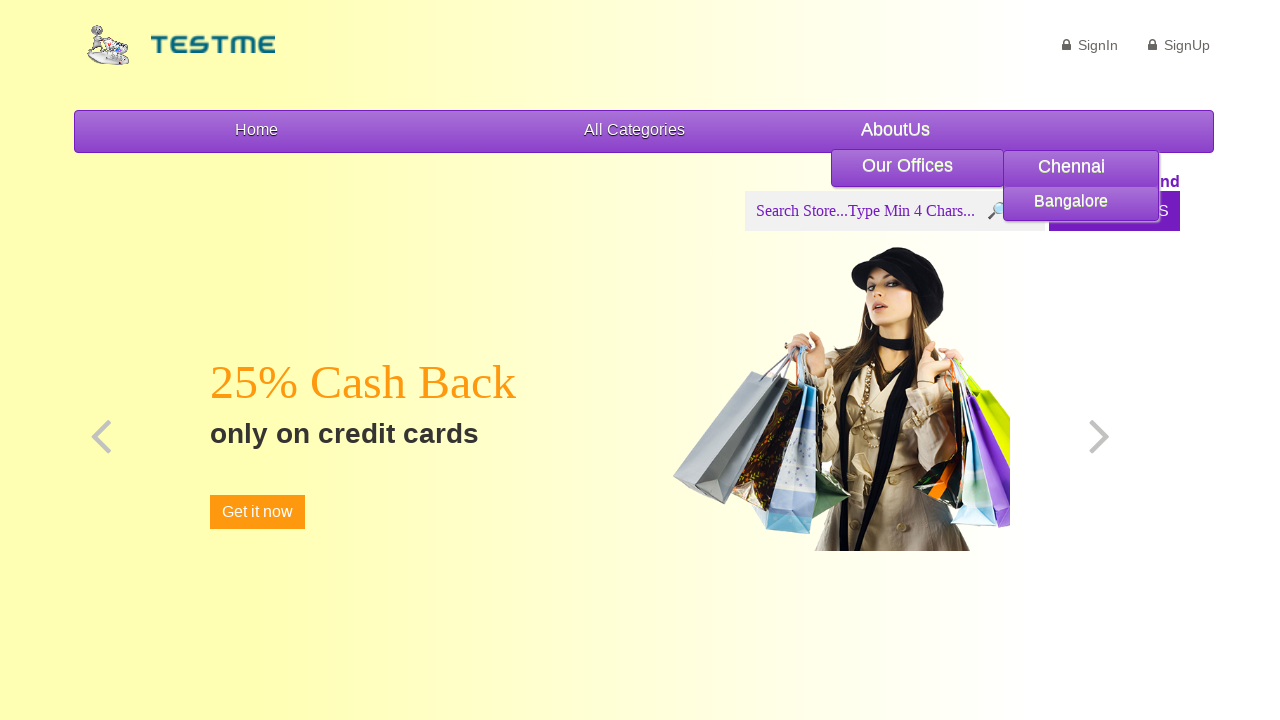

Verified line 3 contains 'Chennai'
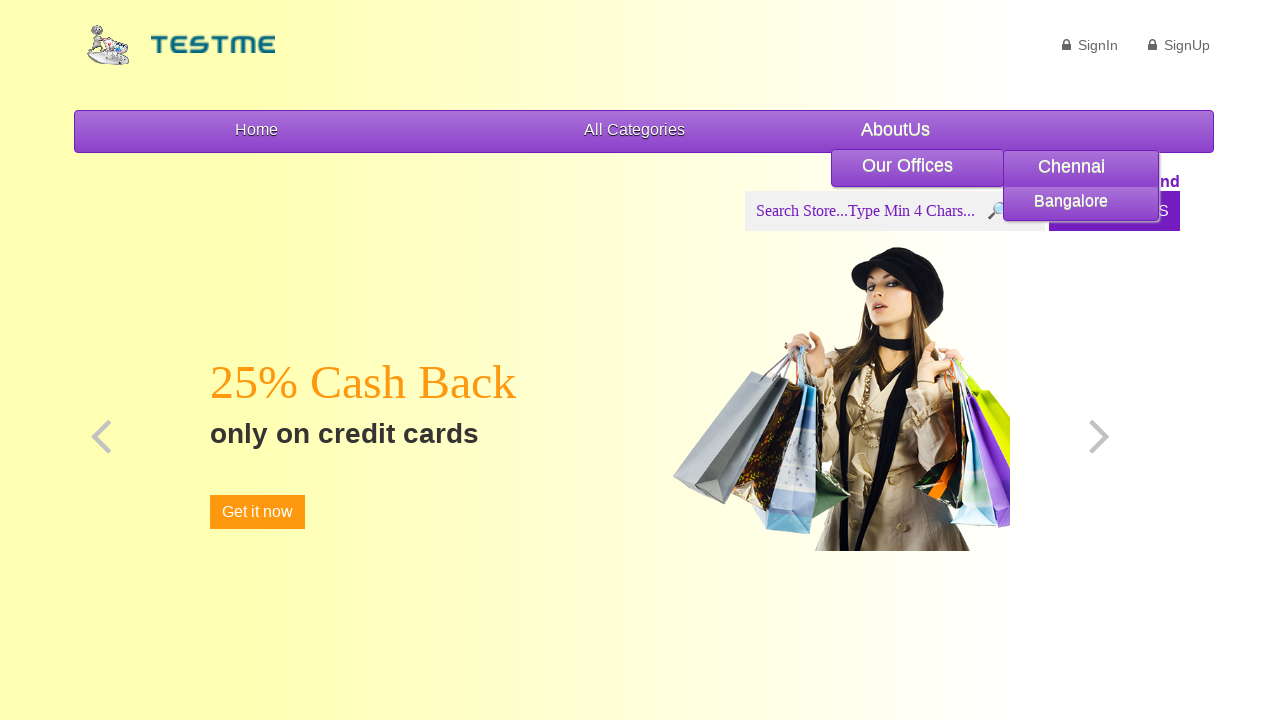

Retrieved address line 4: mobile number
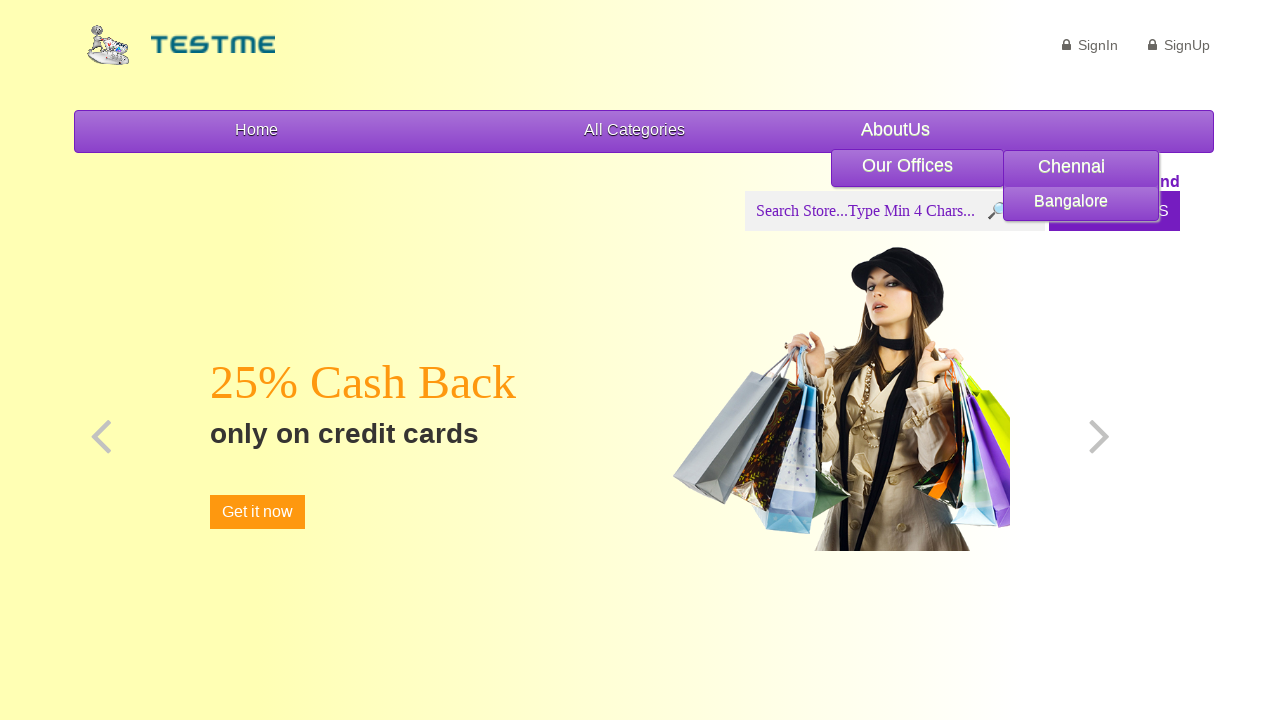

Verified line 4 is 'Mobile: +91 9898912345'
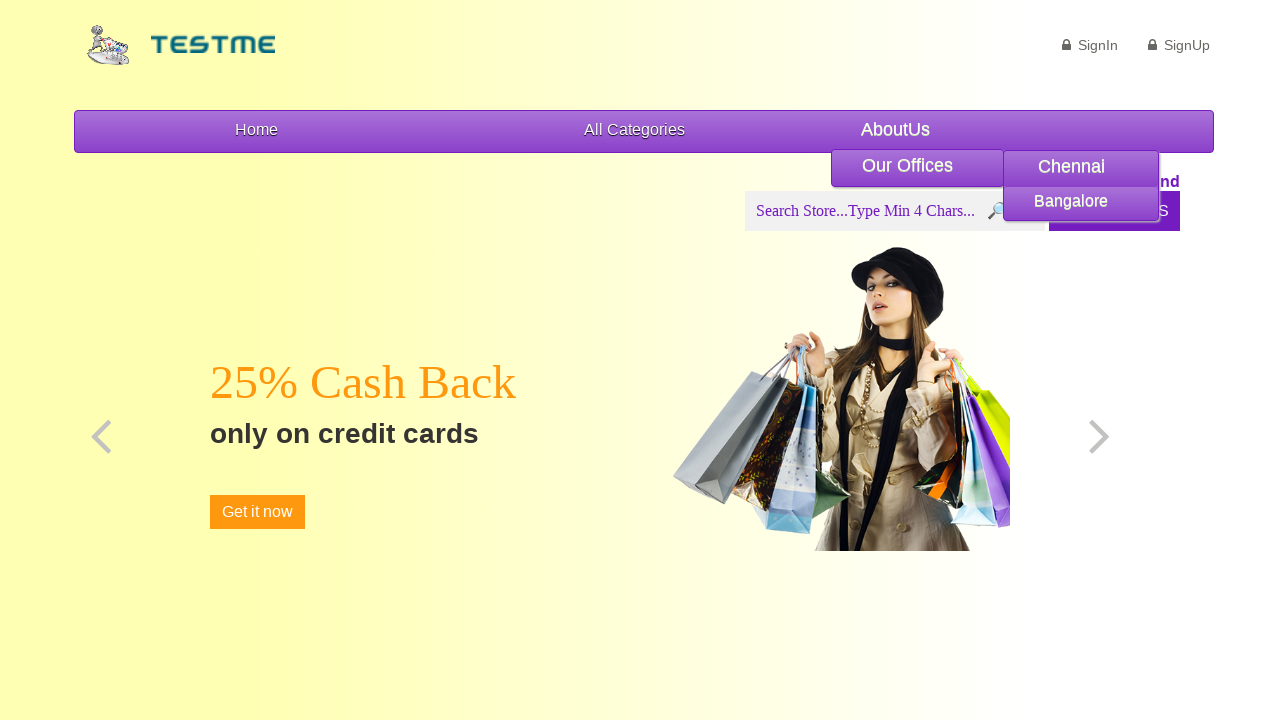

Retrieved address line 5: fax number
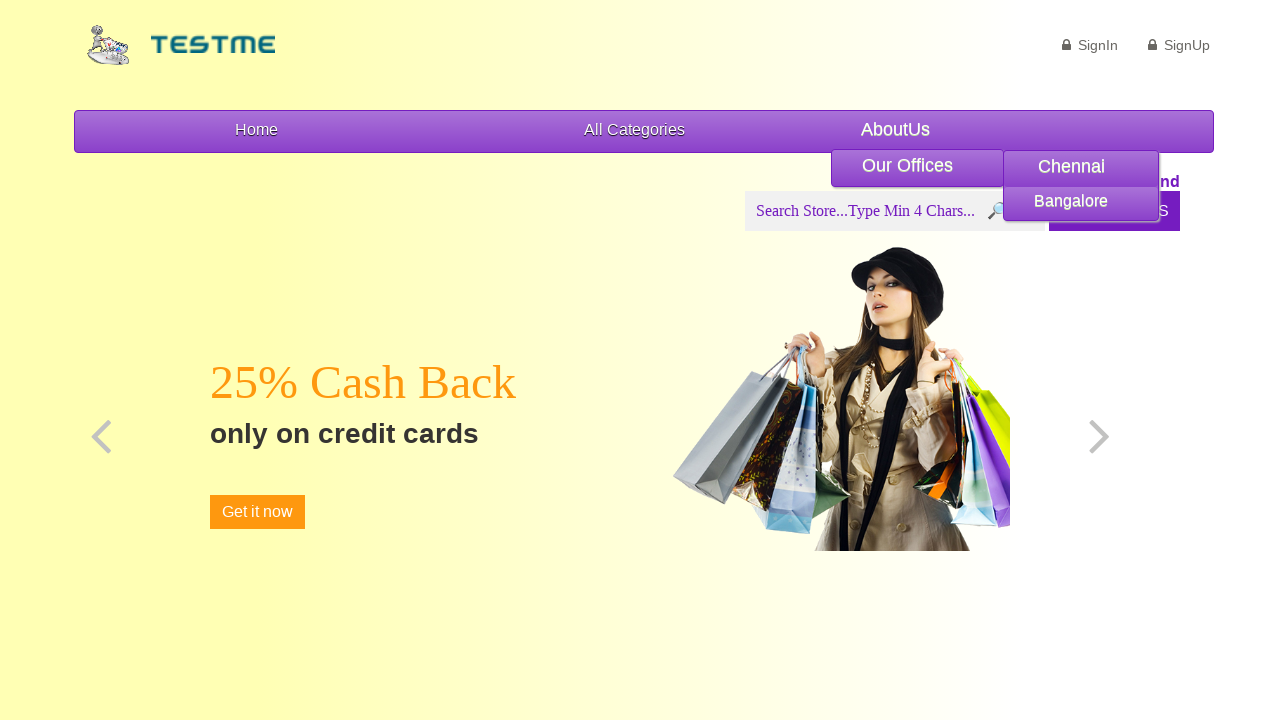

Verified line 5 is 'Fax: 84554323'
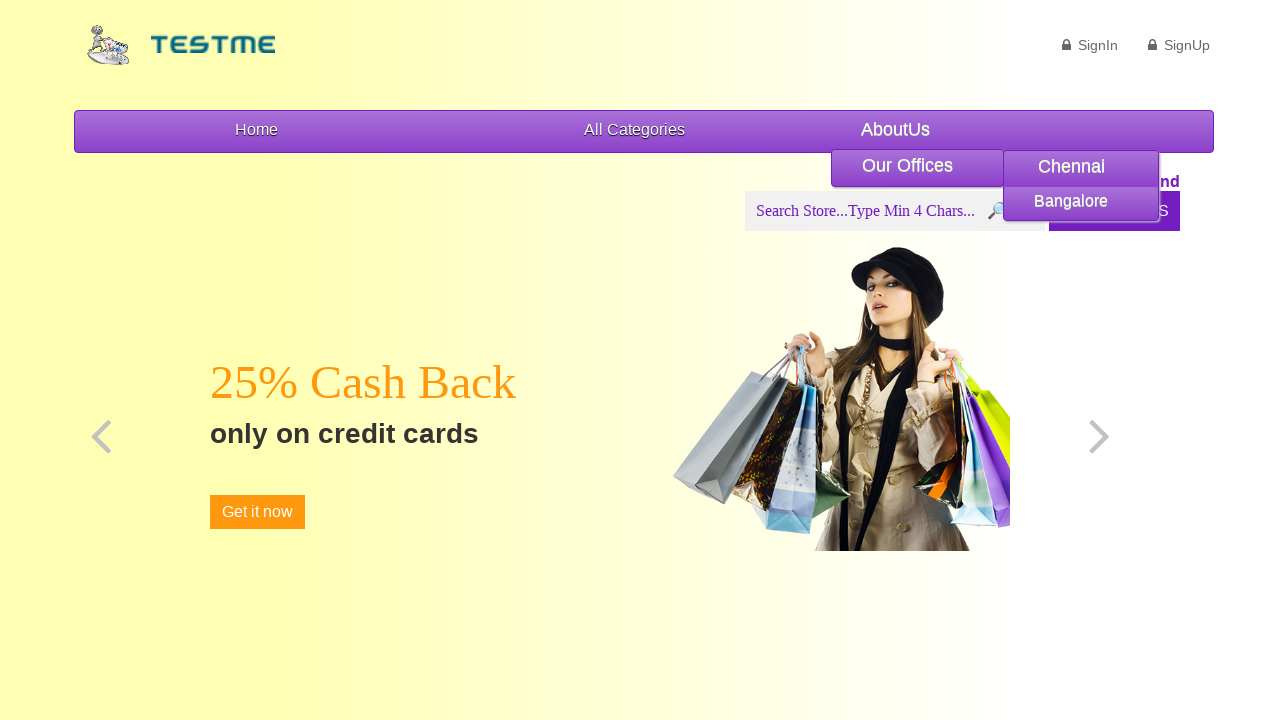

Closed the Chennai office window
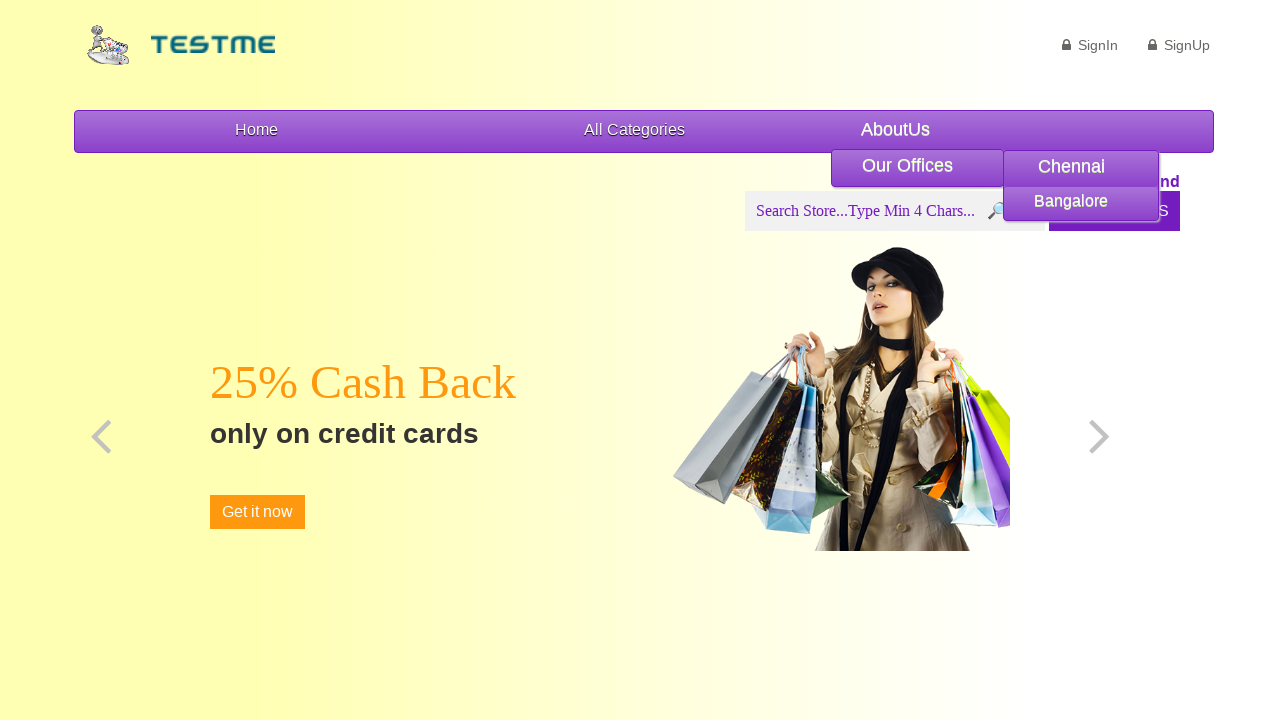

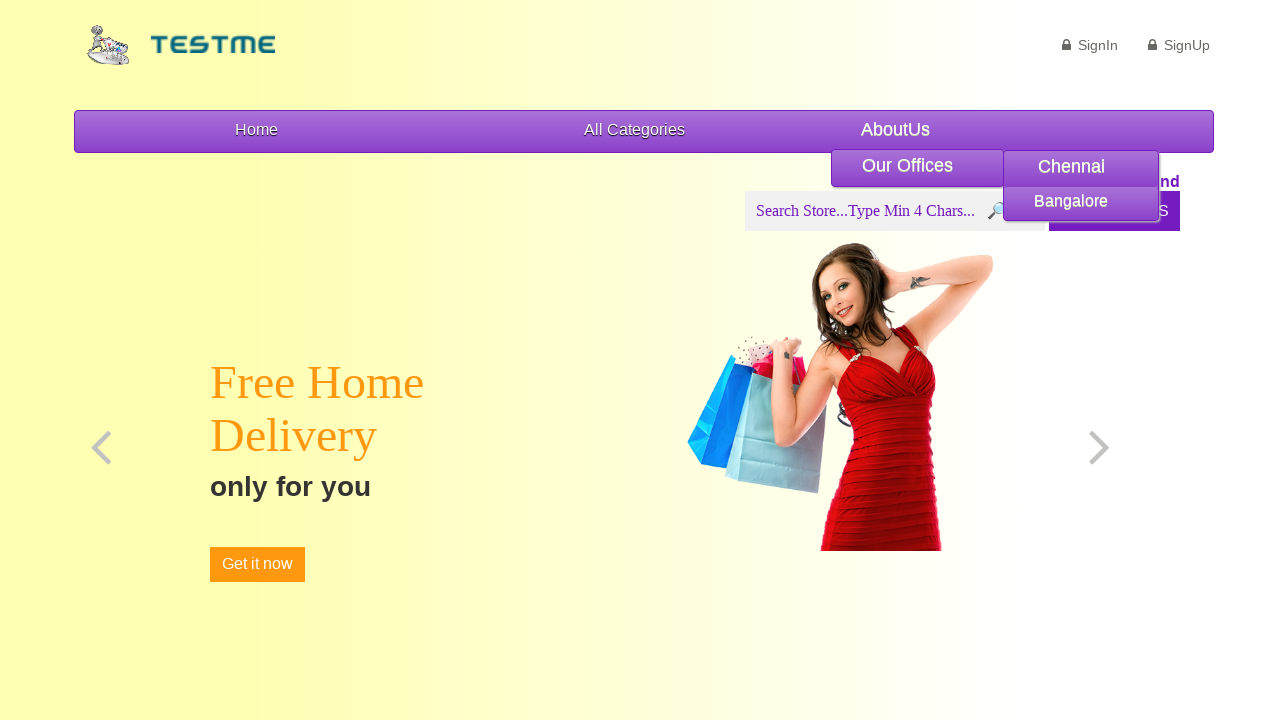